Solves a mathematical captcha by calculating a value, filling the answer, checking a checkbox, selecting a radio button, and submitting the form

Starting URL: https://SunInJuly.github.io/execute_script.html

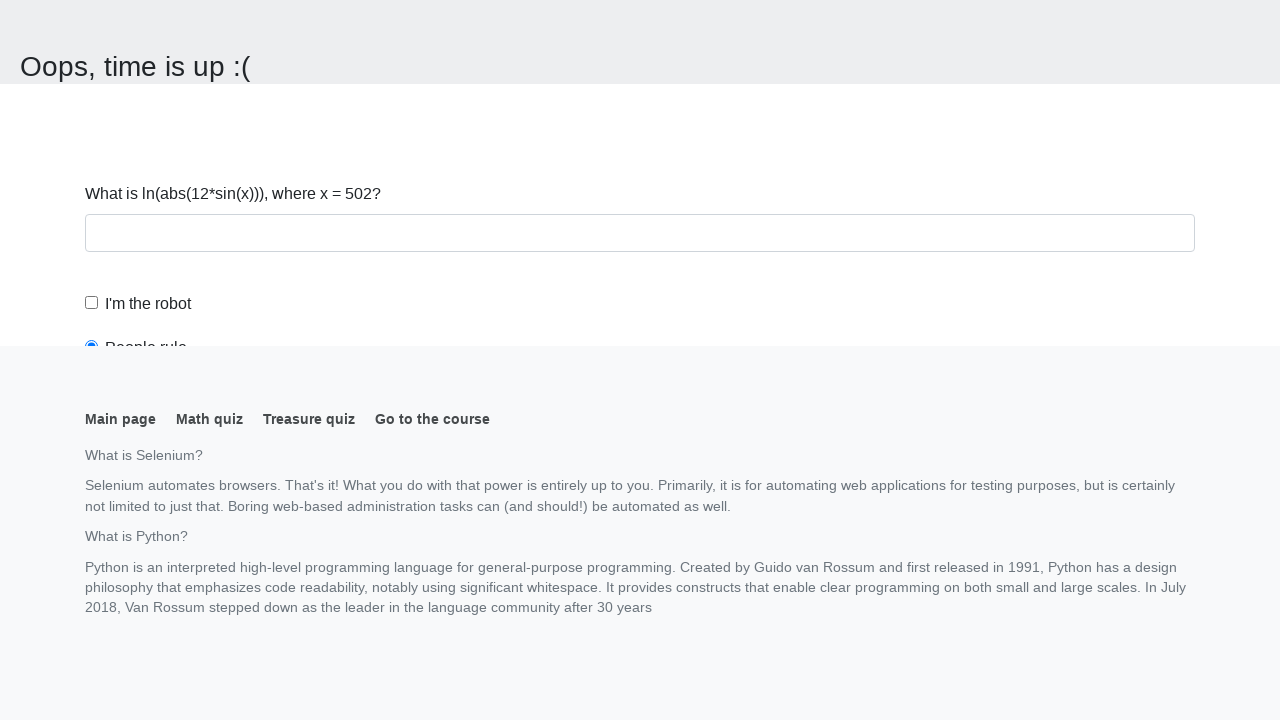

Navigated to the mathematical captcha form page
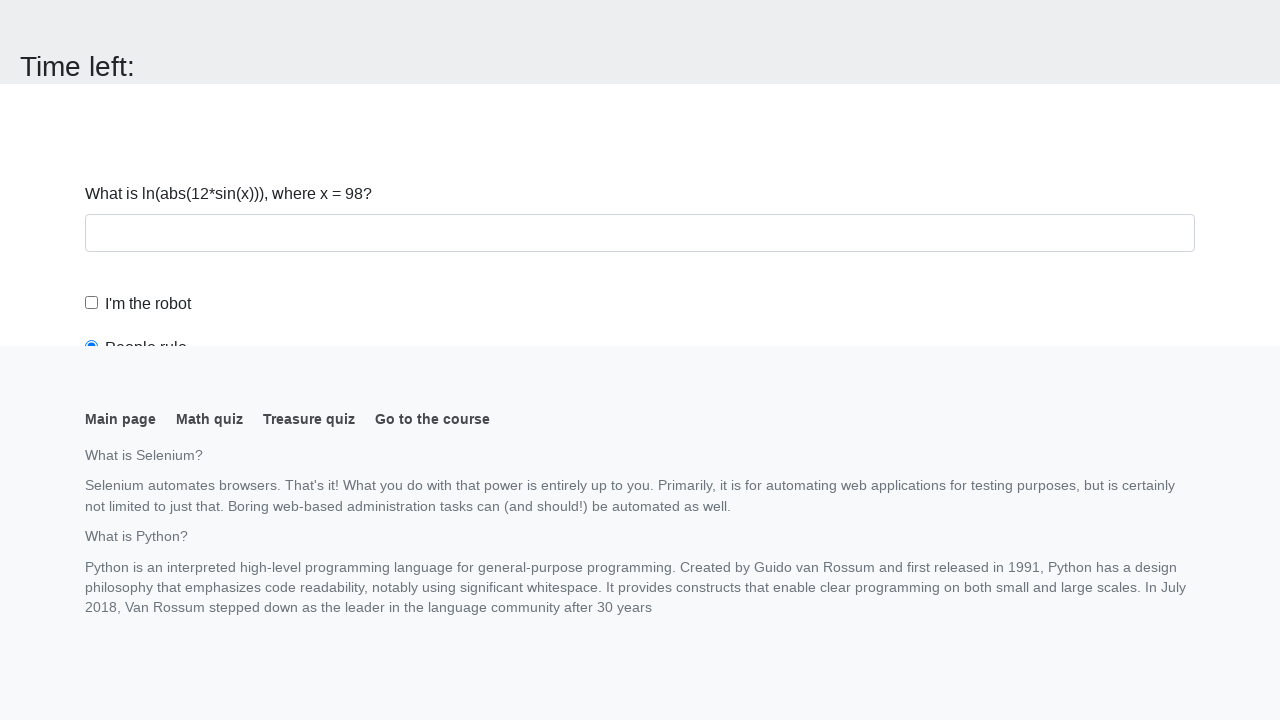

Retrieved x value from input_value element: 98
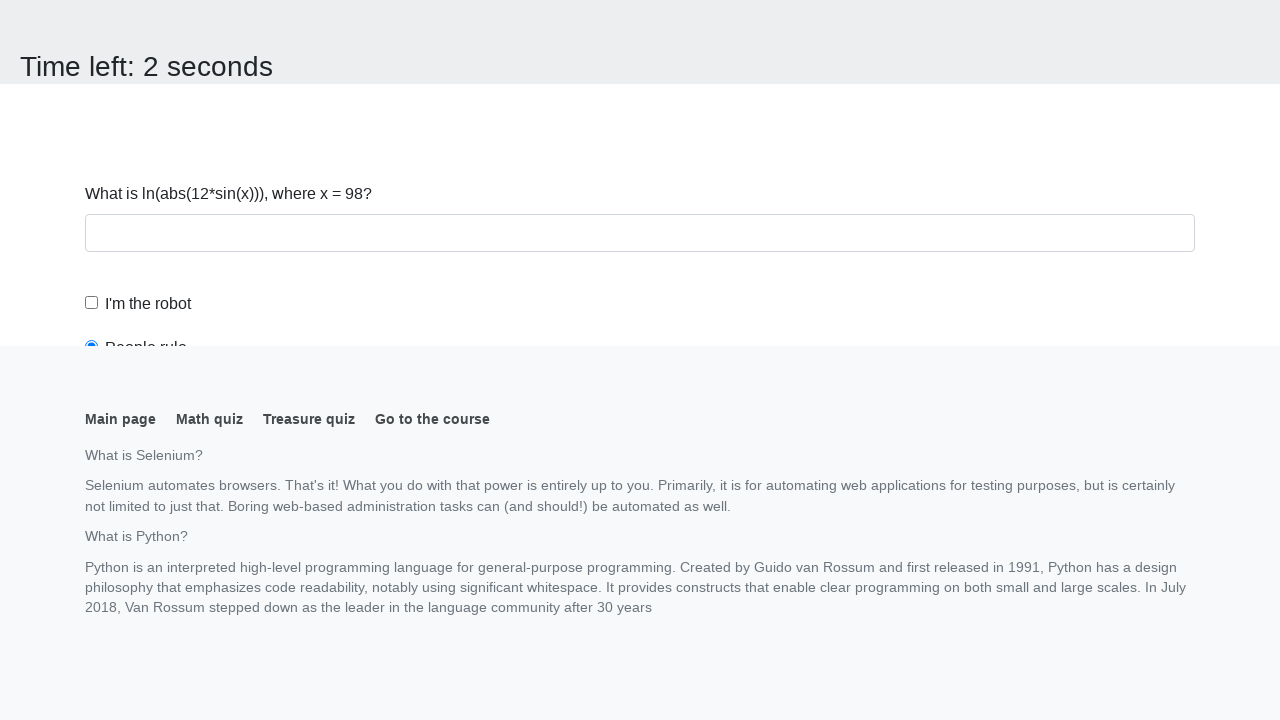

Calculated answer using formula: 1.9287033088101708
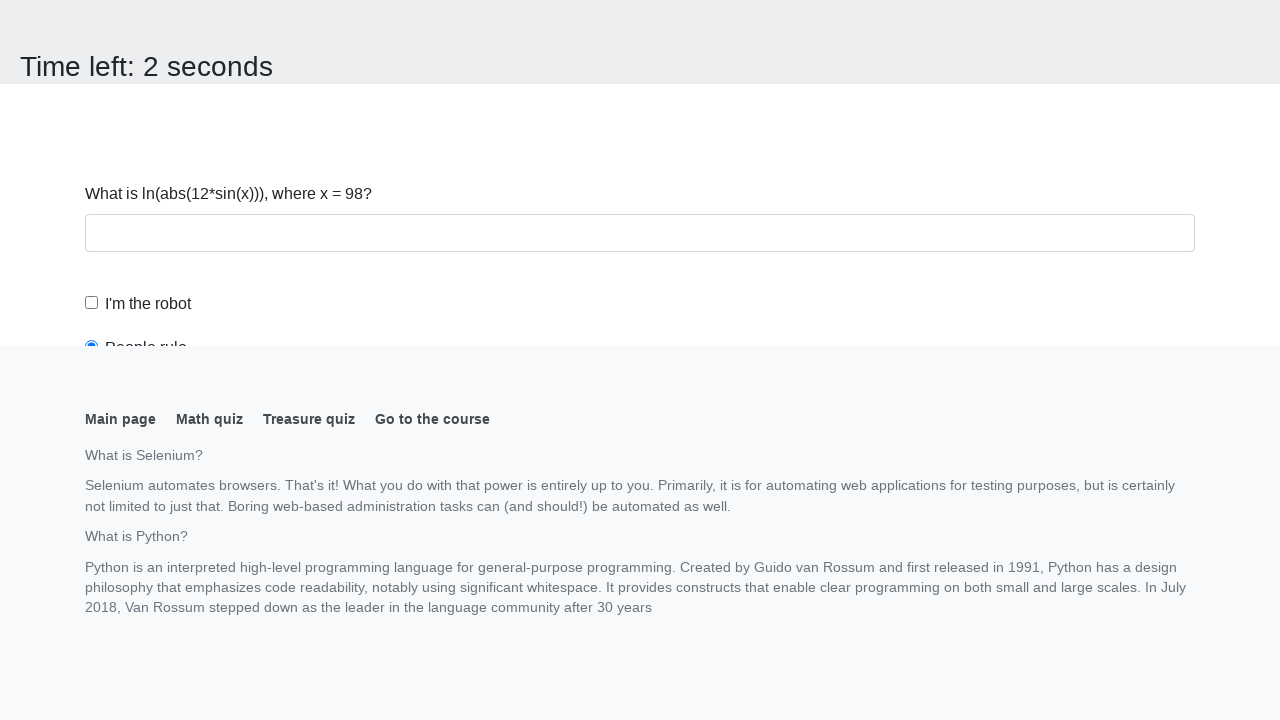

Filled answer field with calculated value: 1.9287033088101708 on #answer
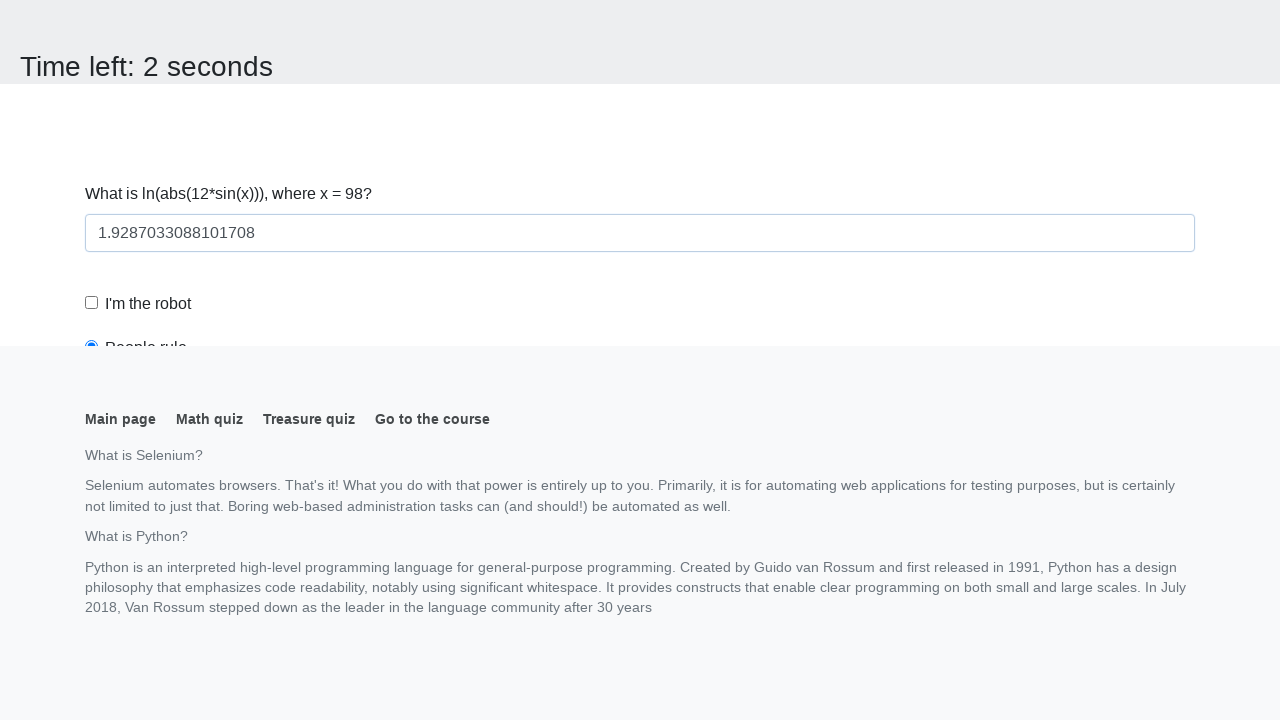

Checked the robot checkbox at (92, 303) on #robotCheckbox
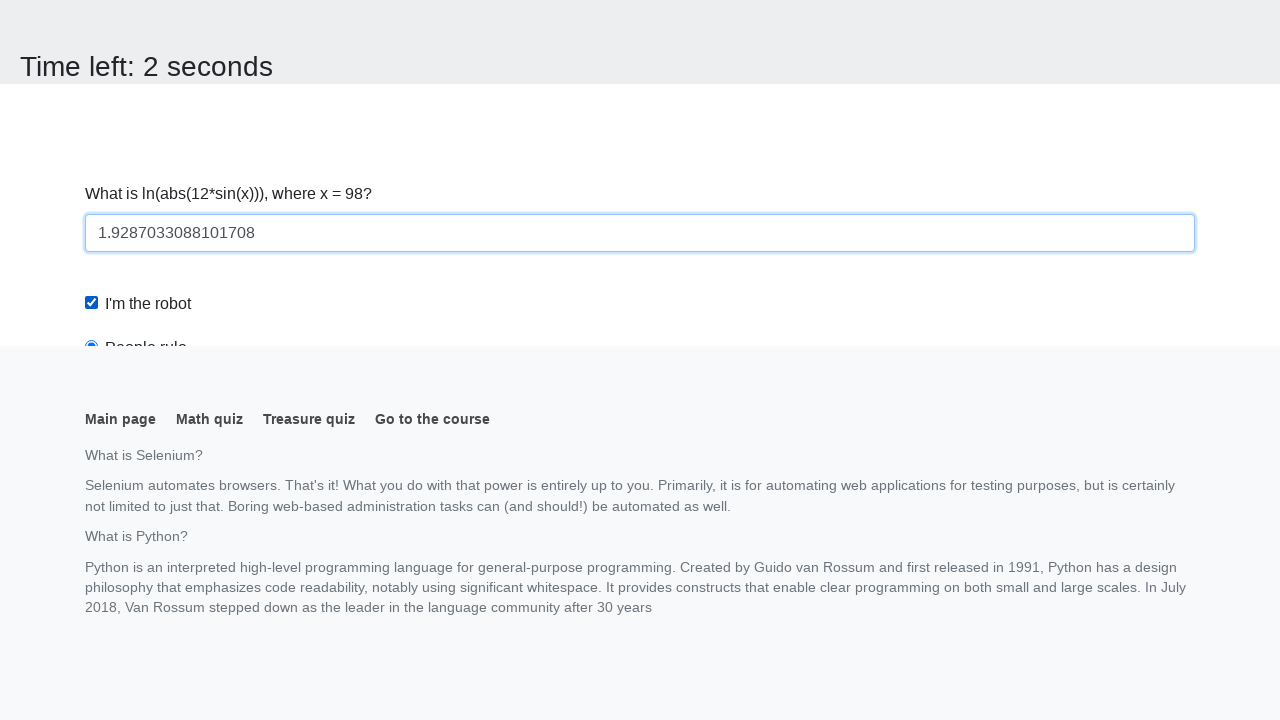

Scrolled to robots rule radio button
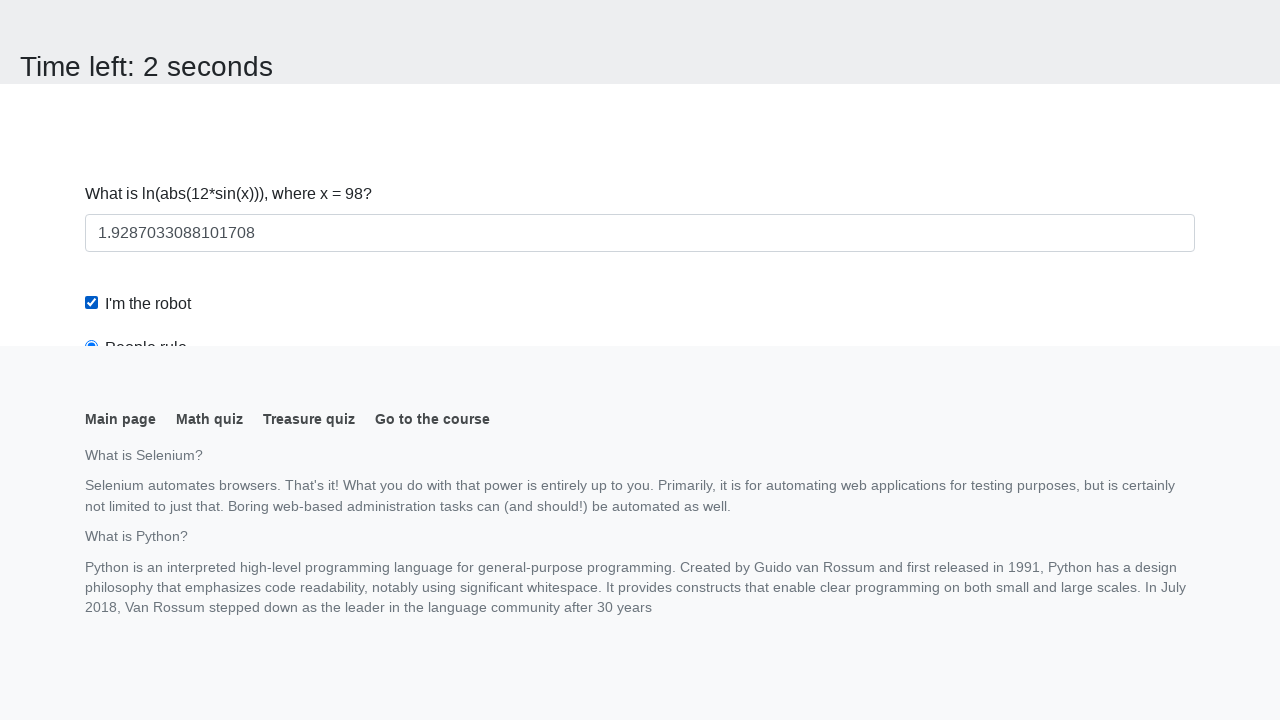

Clicked the robots rule radio button at (92, 7) on #robotsRule
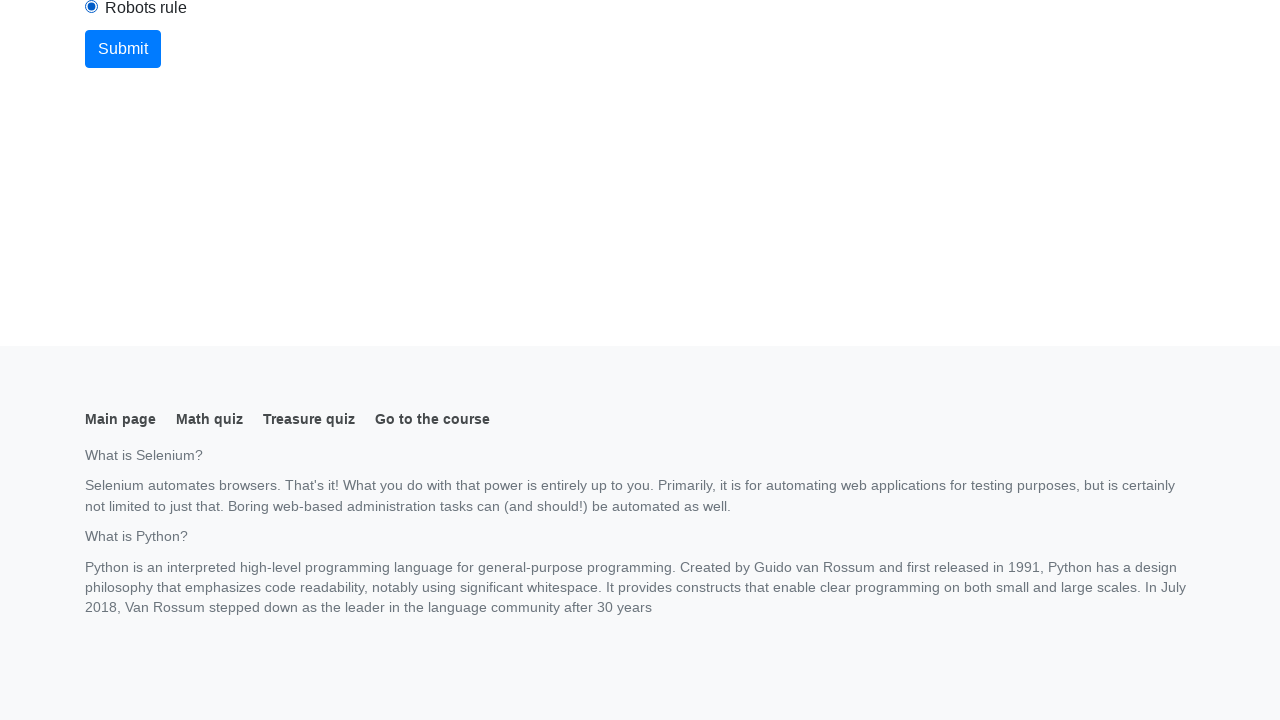

Scrolled to submit button
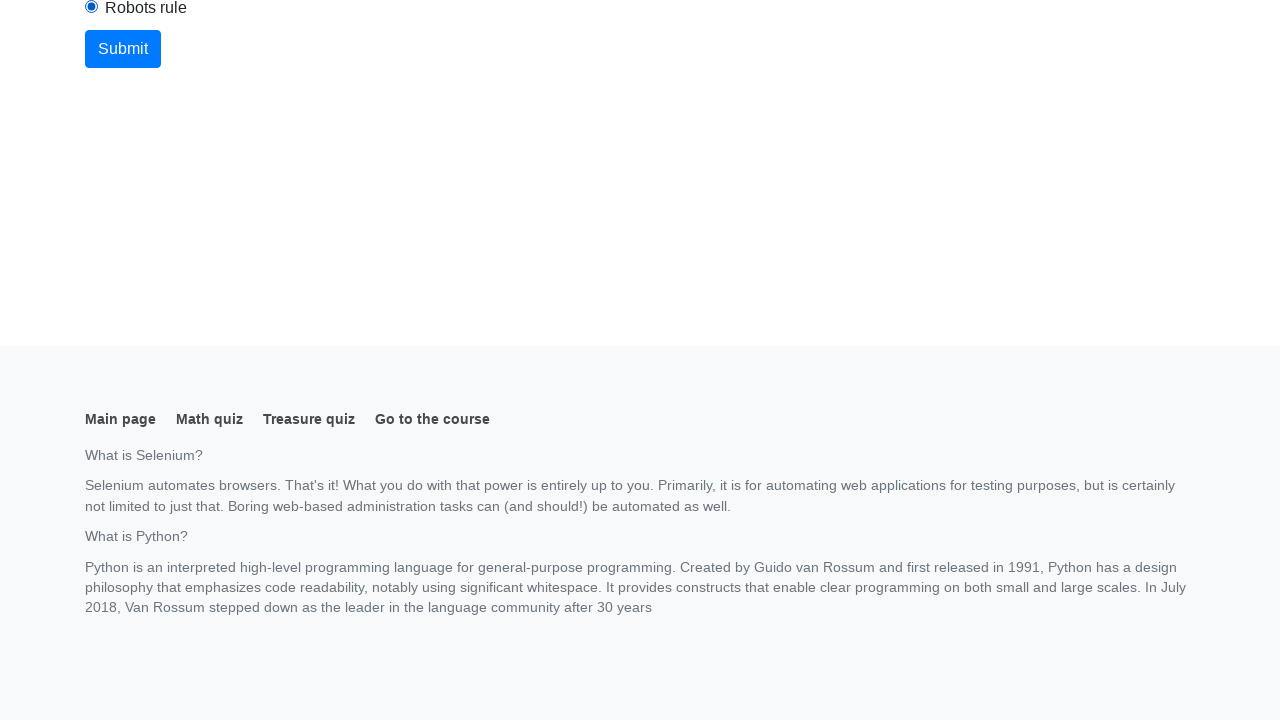

Clicked submit button to submit the form at (123, 49) on button.btn
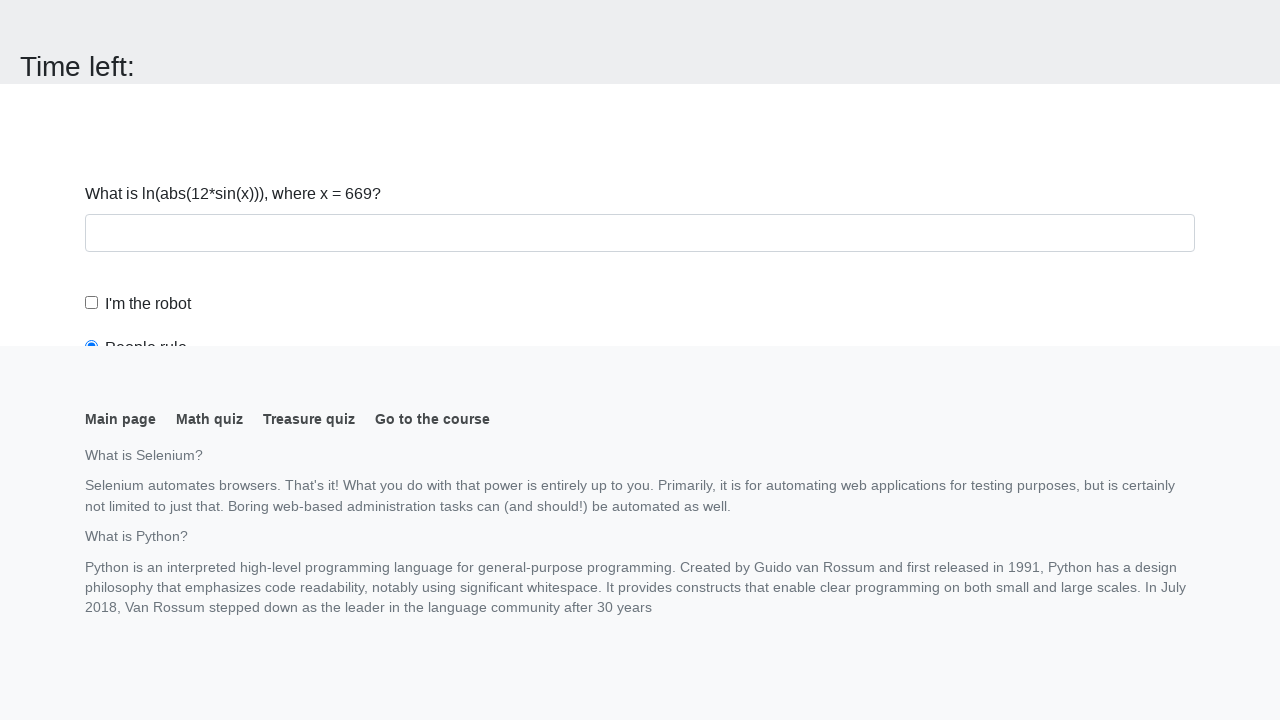

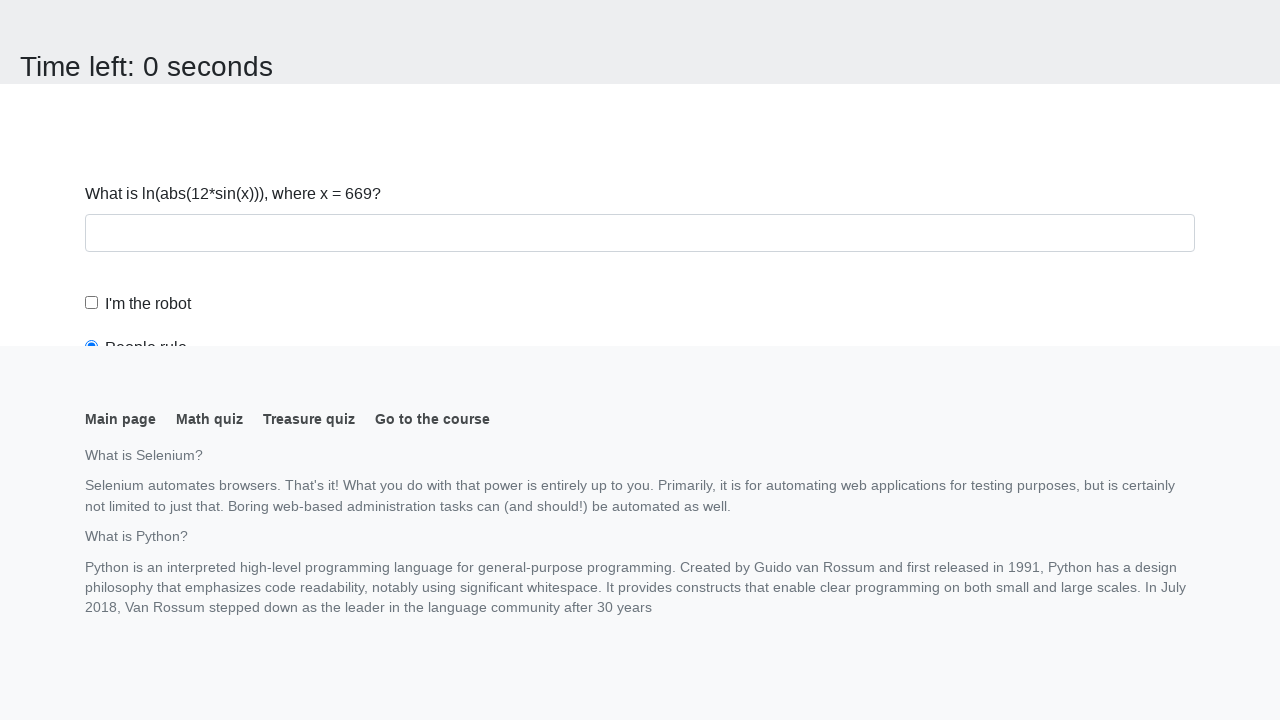